Tests search functionality on Kurly e-commerce site by entering the Korean search term "사과" (apple) and submitting the search

Starting URL: https://www.kurly.com/main

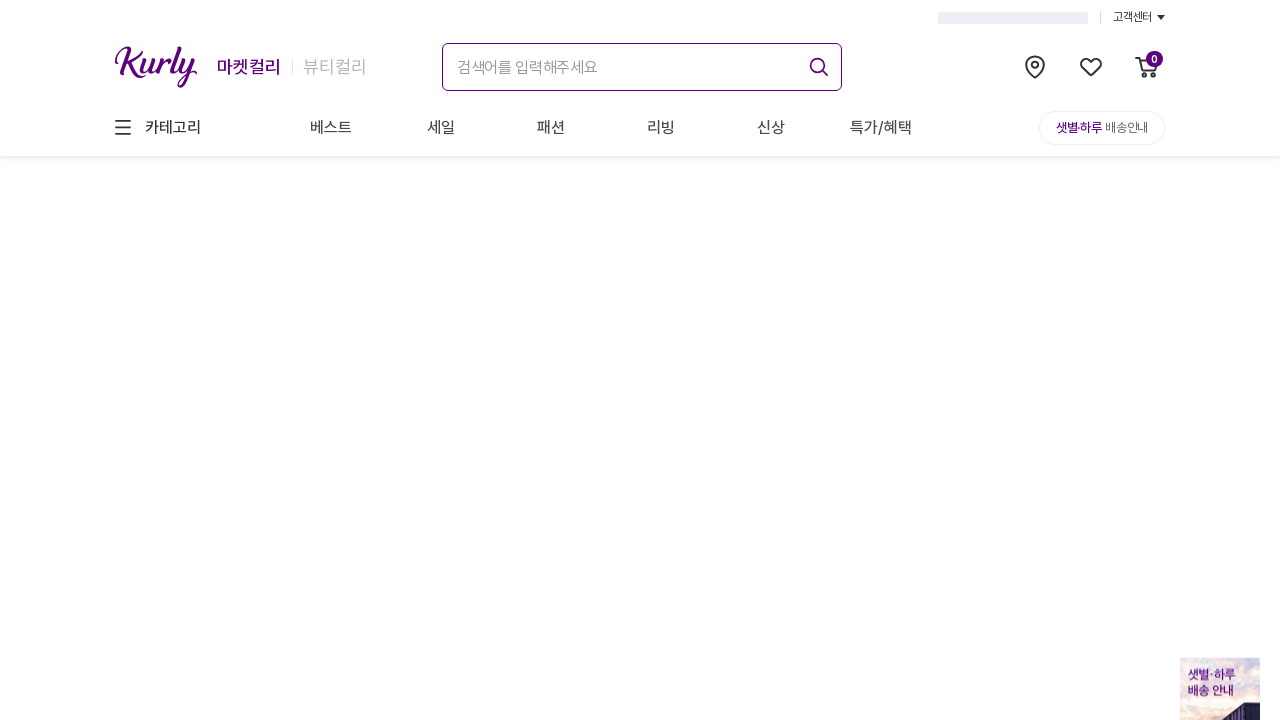

Located search input box with placeholder '검색어를 입력해주세요'
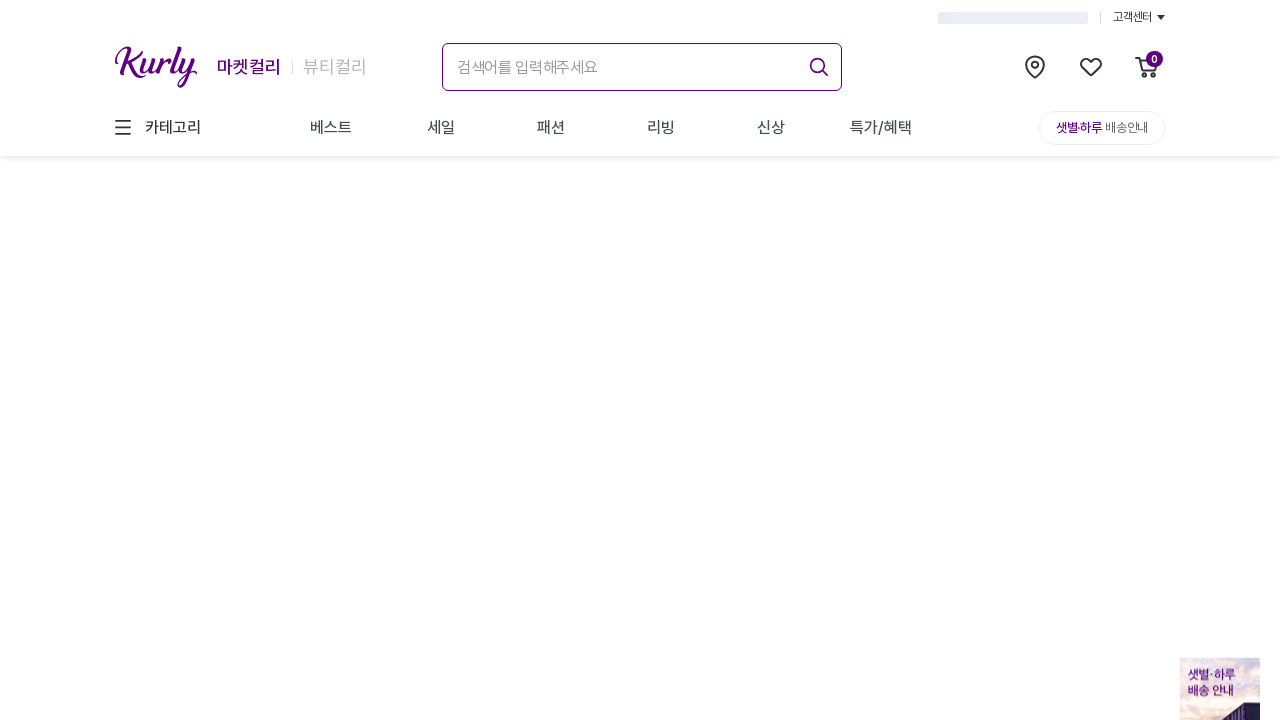

Filled search box with '사과' (apple) on input[placeholder="검색어를 입력해주세요"]
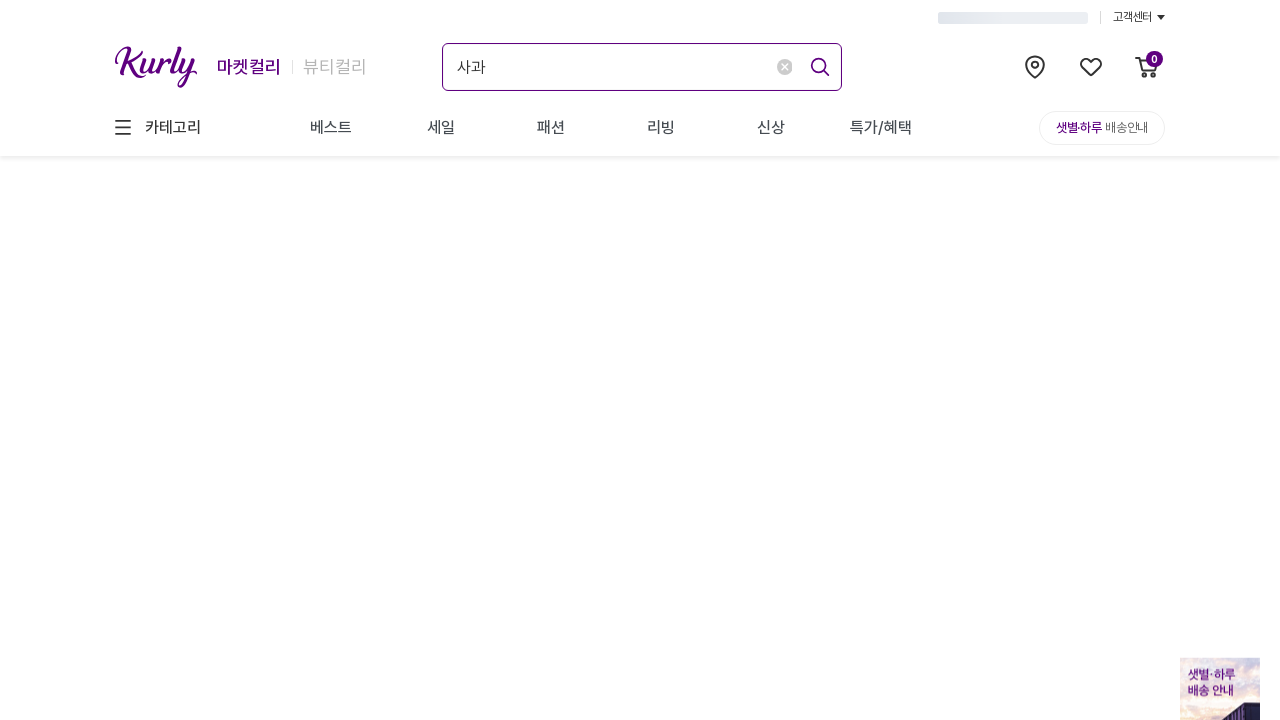

Pressed Enter to submit search for '사과' on input[placeholder="검색어를 입력해주세요"]
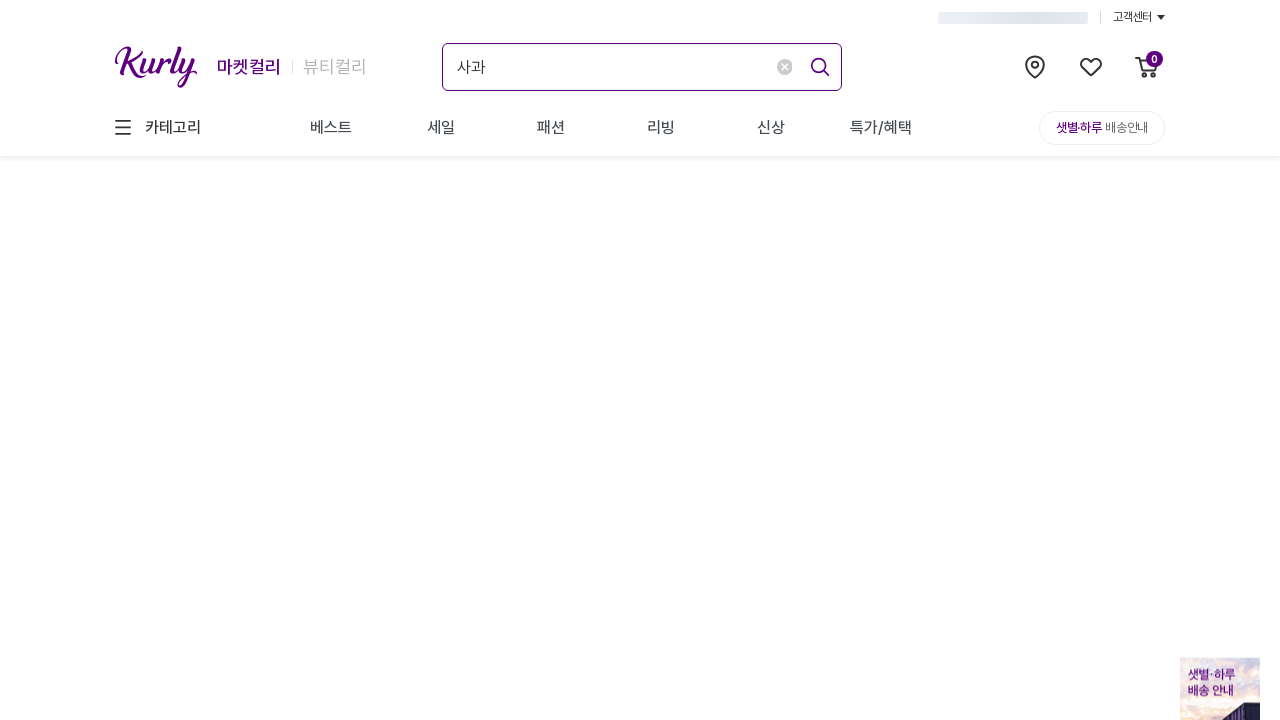

Waited 4000ms for search results to load
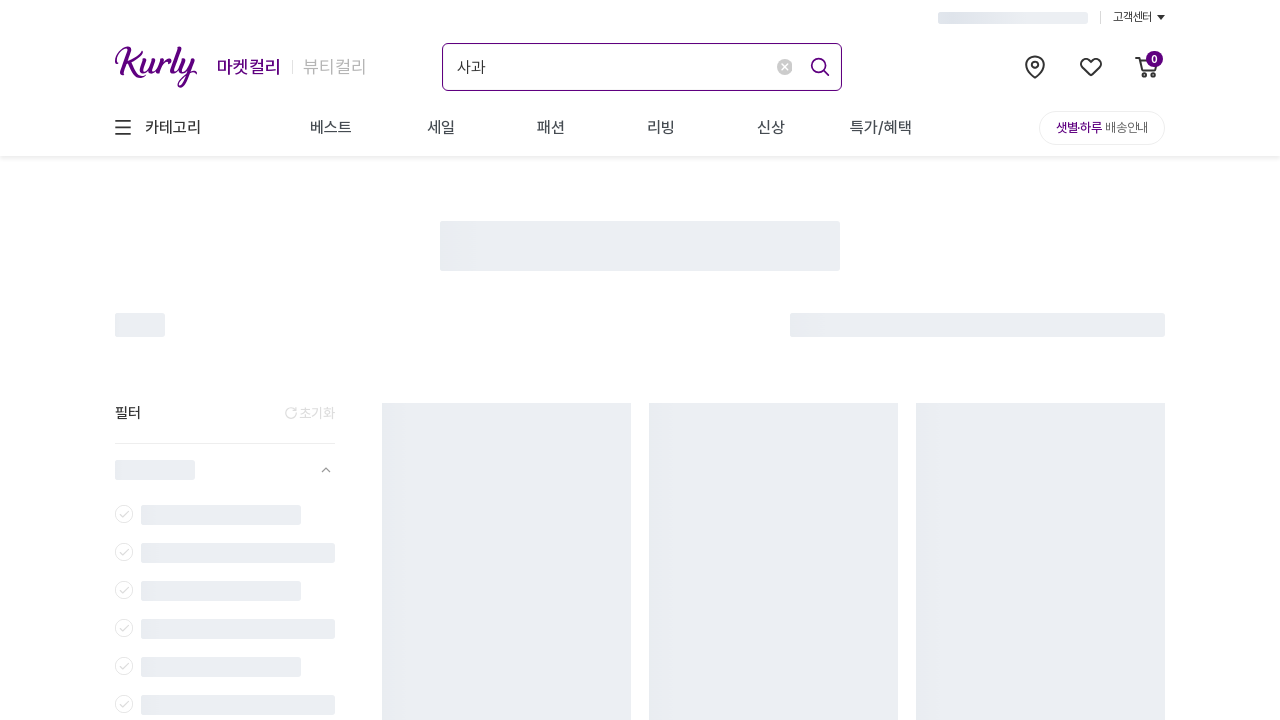

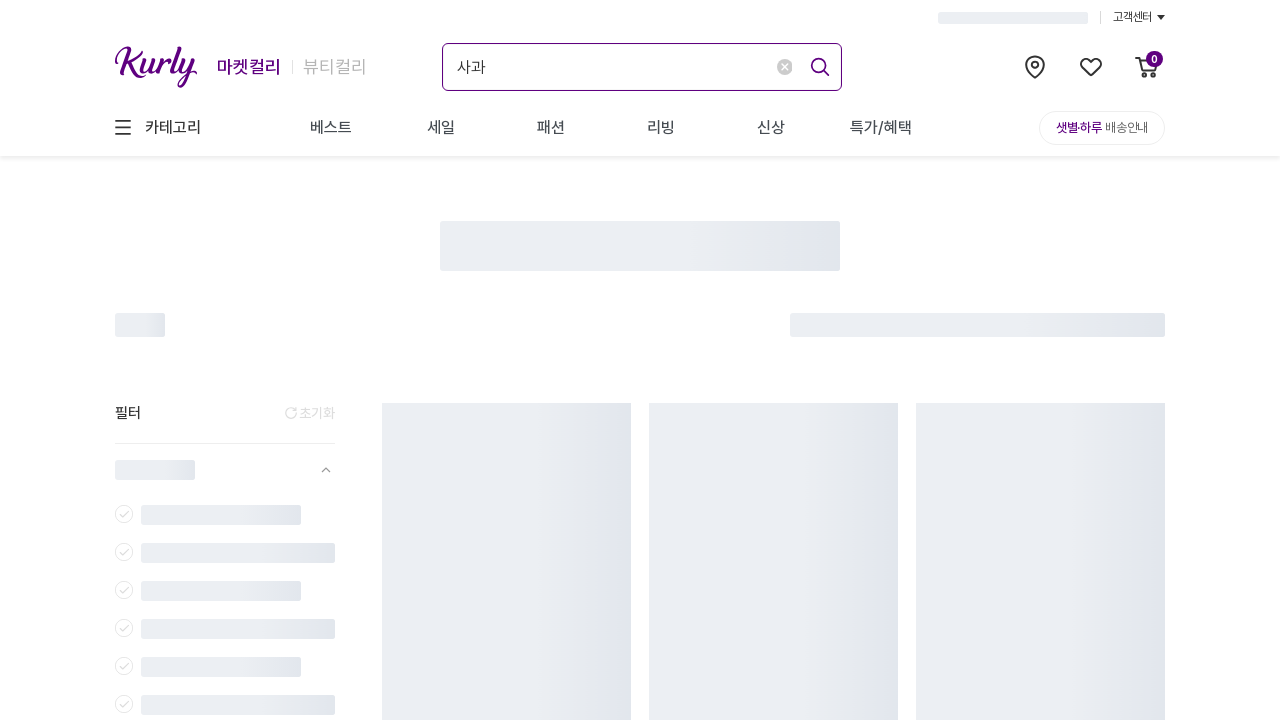